Navigates to OpenCart homepage and clicks on the My Account dropdown link in the navigation

Starting URL: http://opencart.abstracta.us/

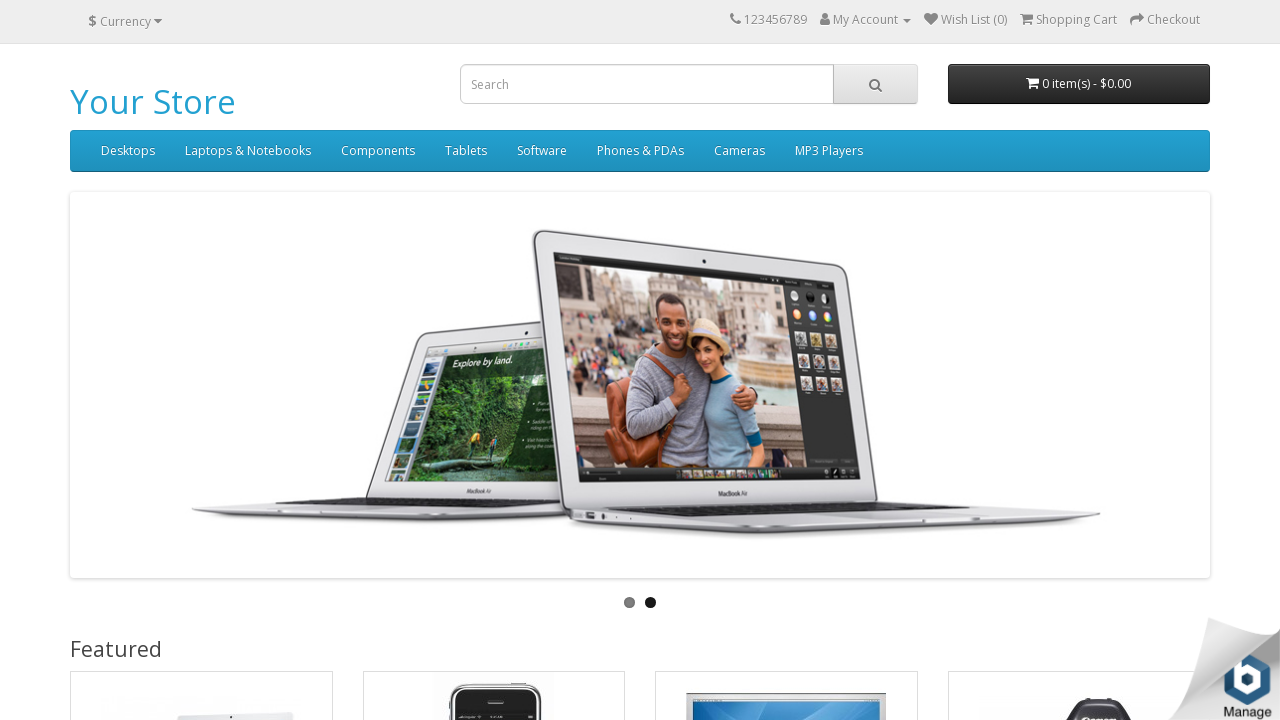

Navigated to OpenCart homepage
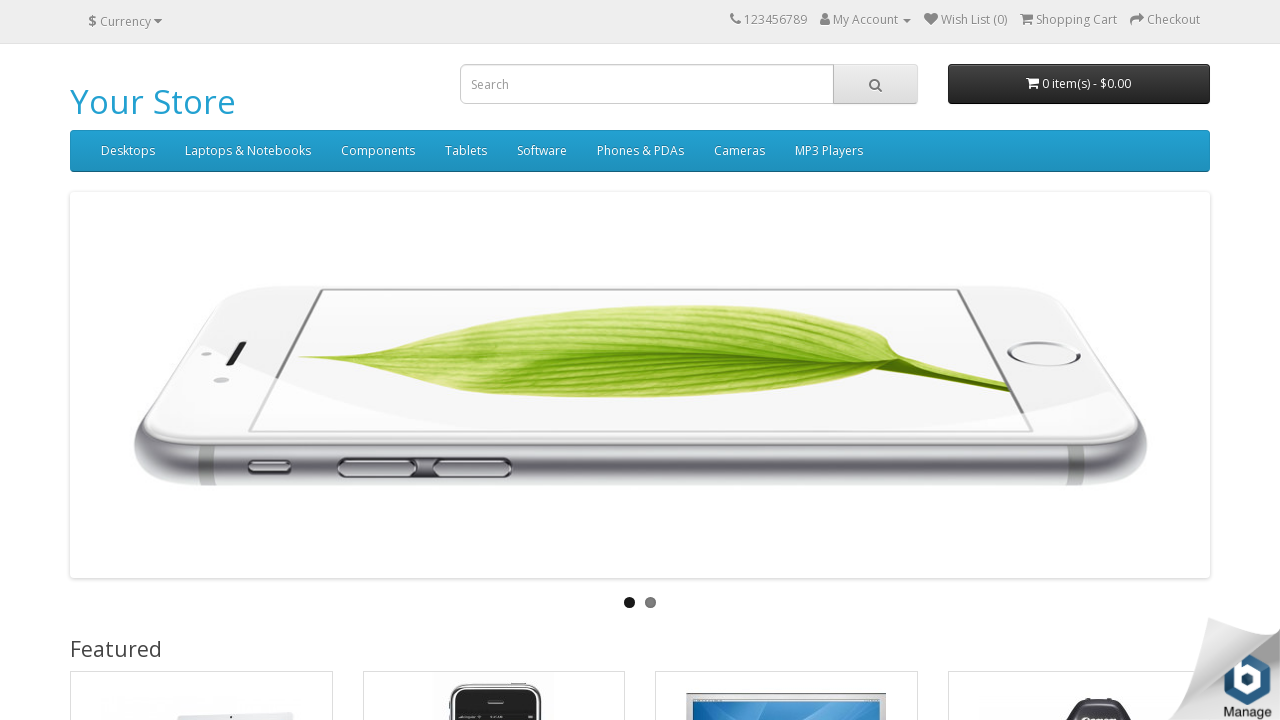

Clicked on My Account dropdown link in the navigation at (825, 19) on a[title='My Account']
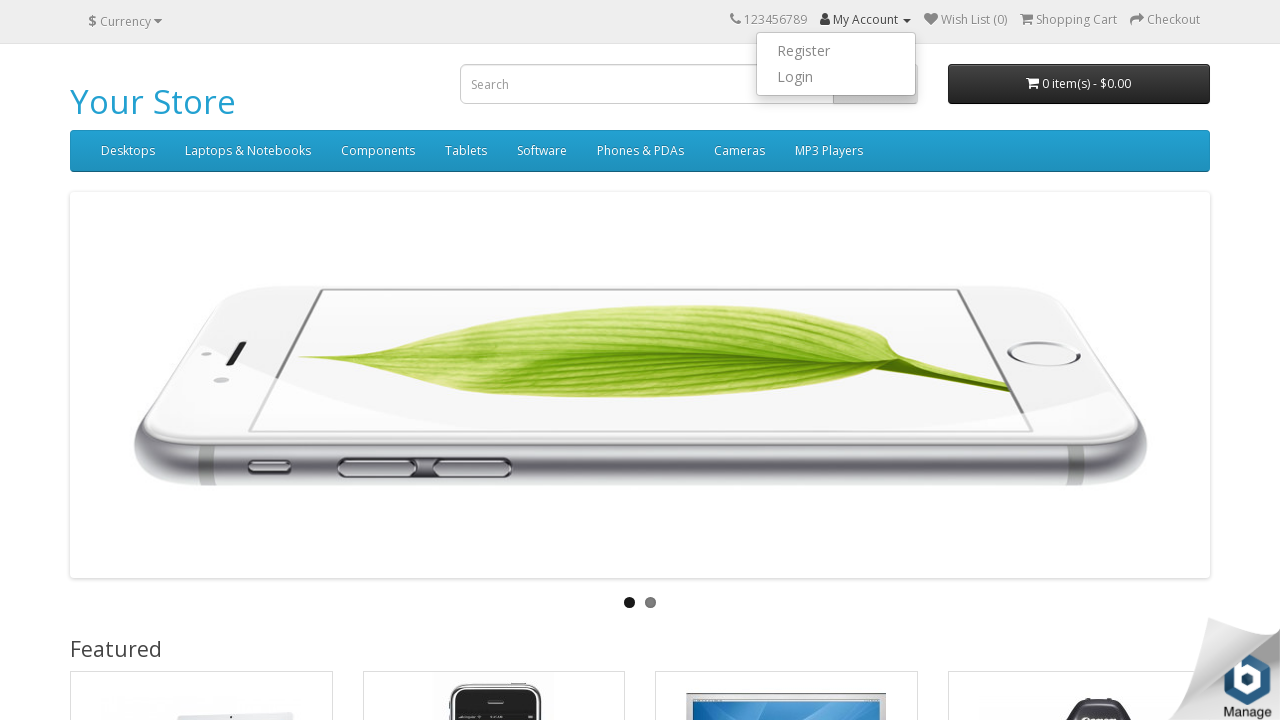

Waited for dropdown to respond
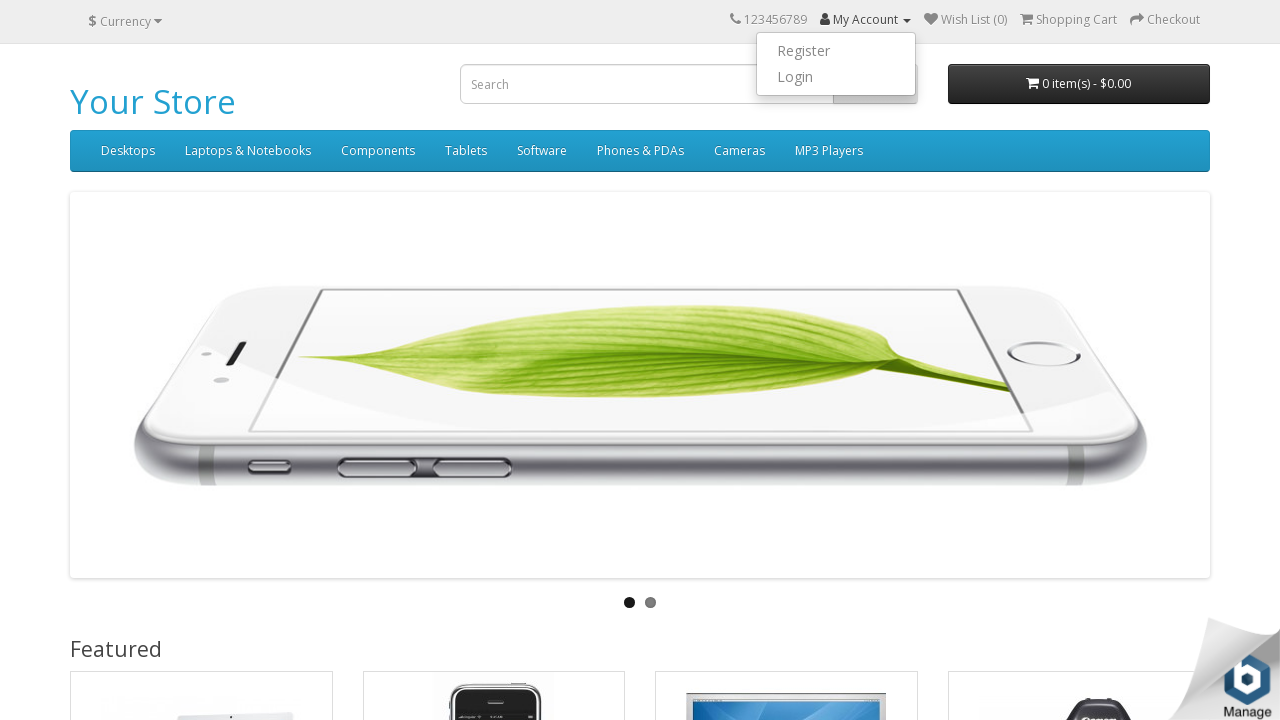

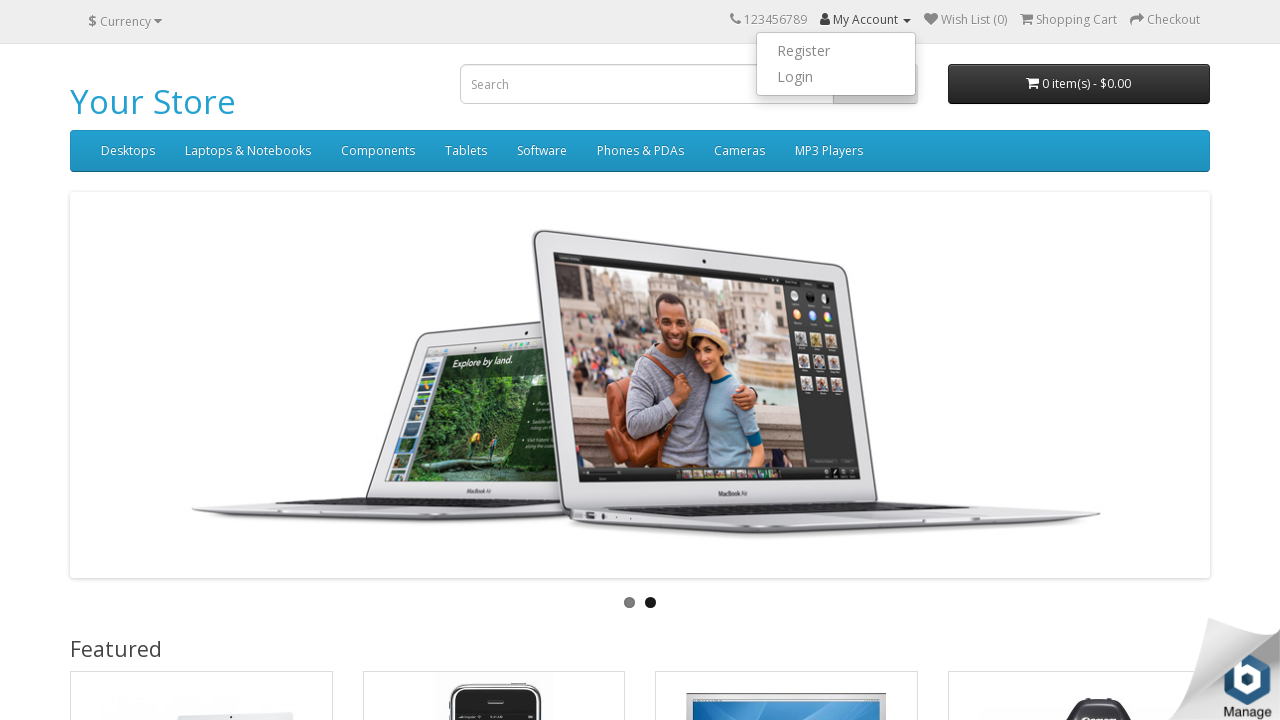